Navigates to the Leaftaps OpenTaps demo application main page and maximizes the browser window.

Starting URL: http://leaftaps.com/opentaps/control/main

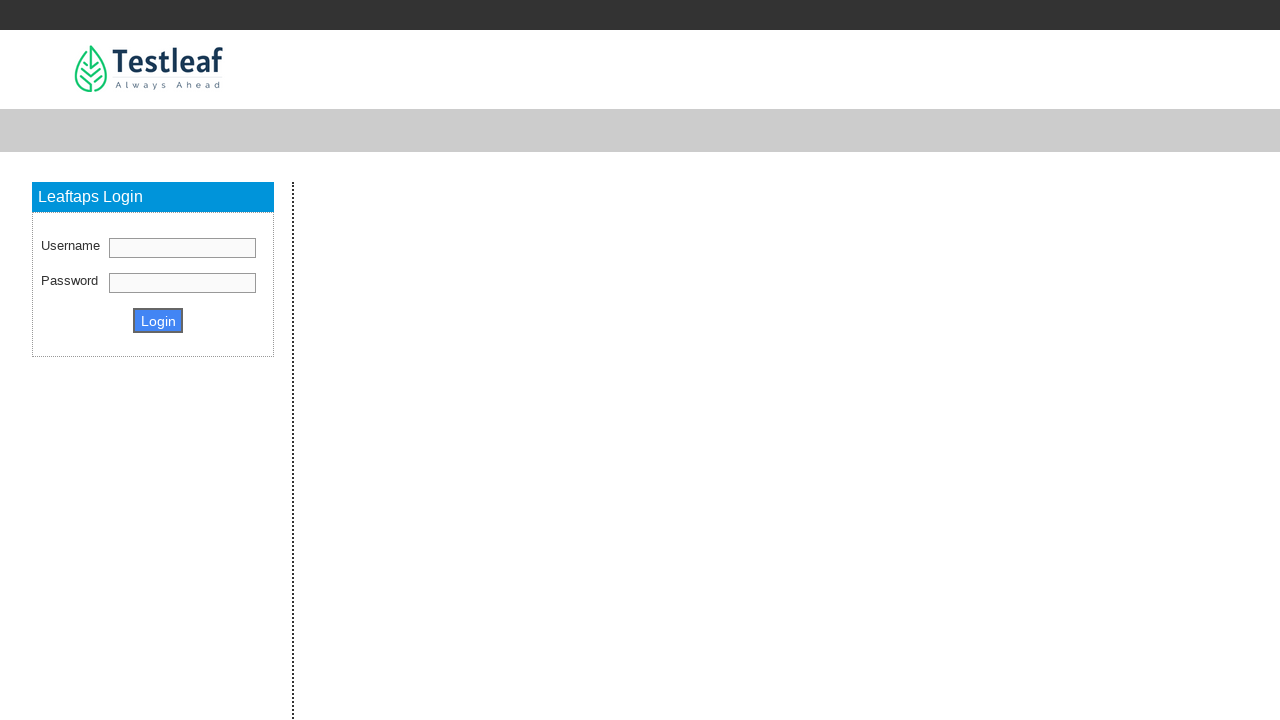

Navigated to Leaftaps OpenTaps demo application main page
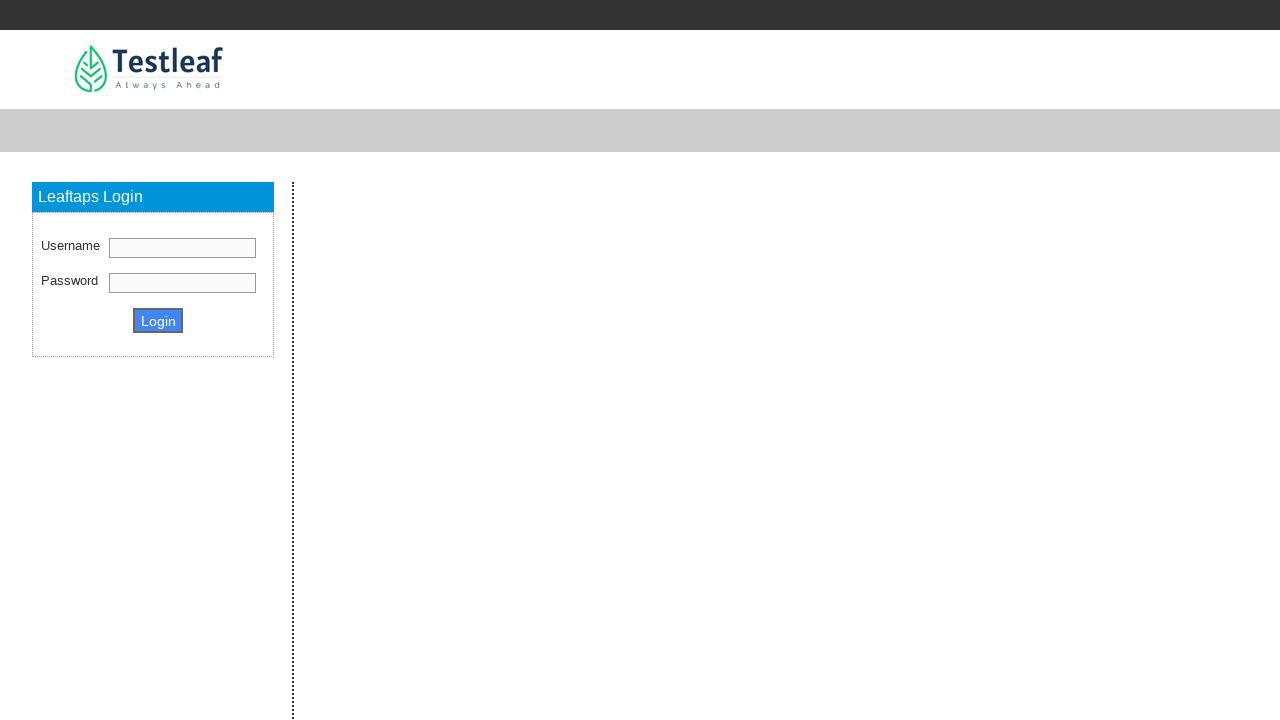

Maximized browser window to 1920x1080
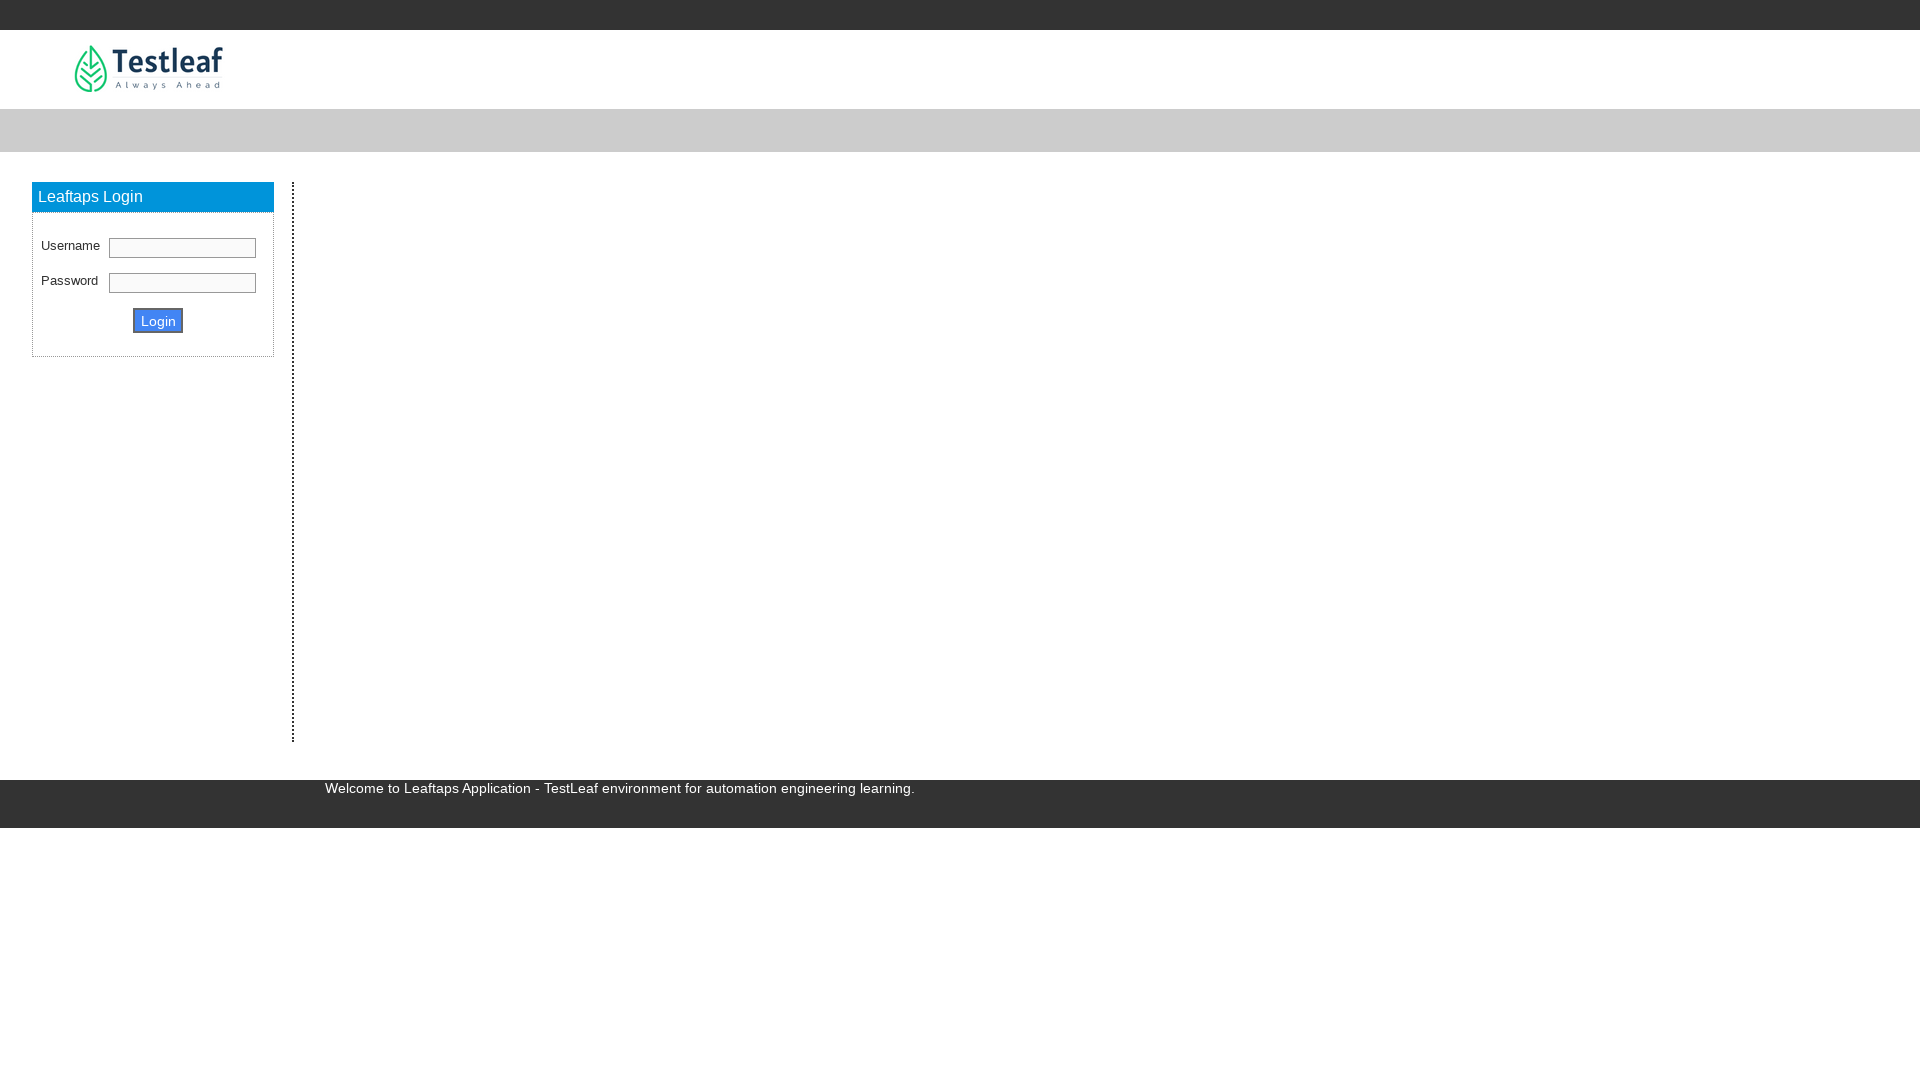

Page loaded and DOM content ready
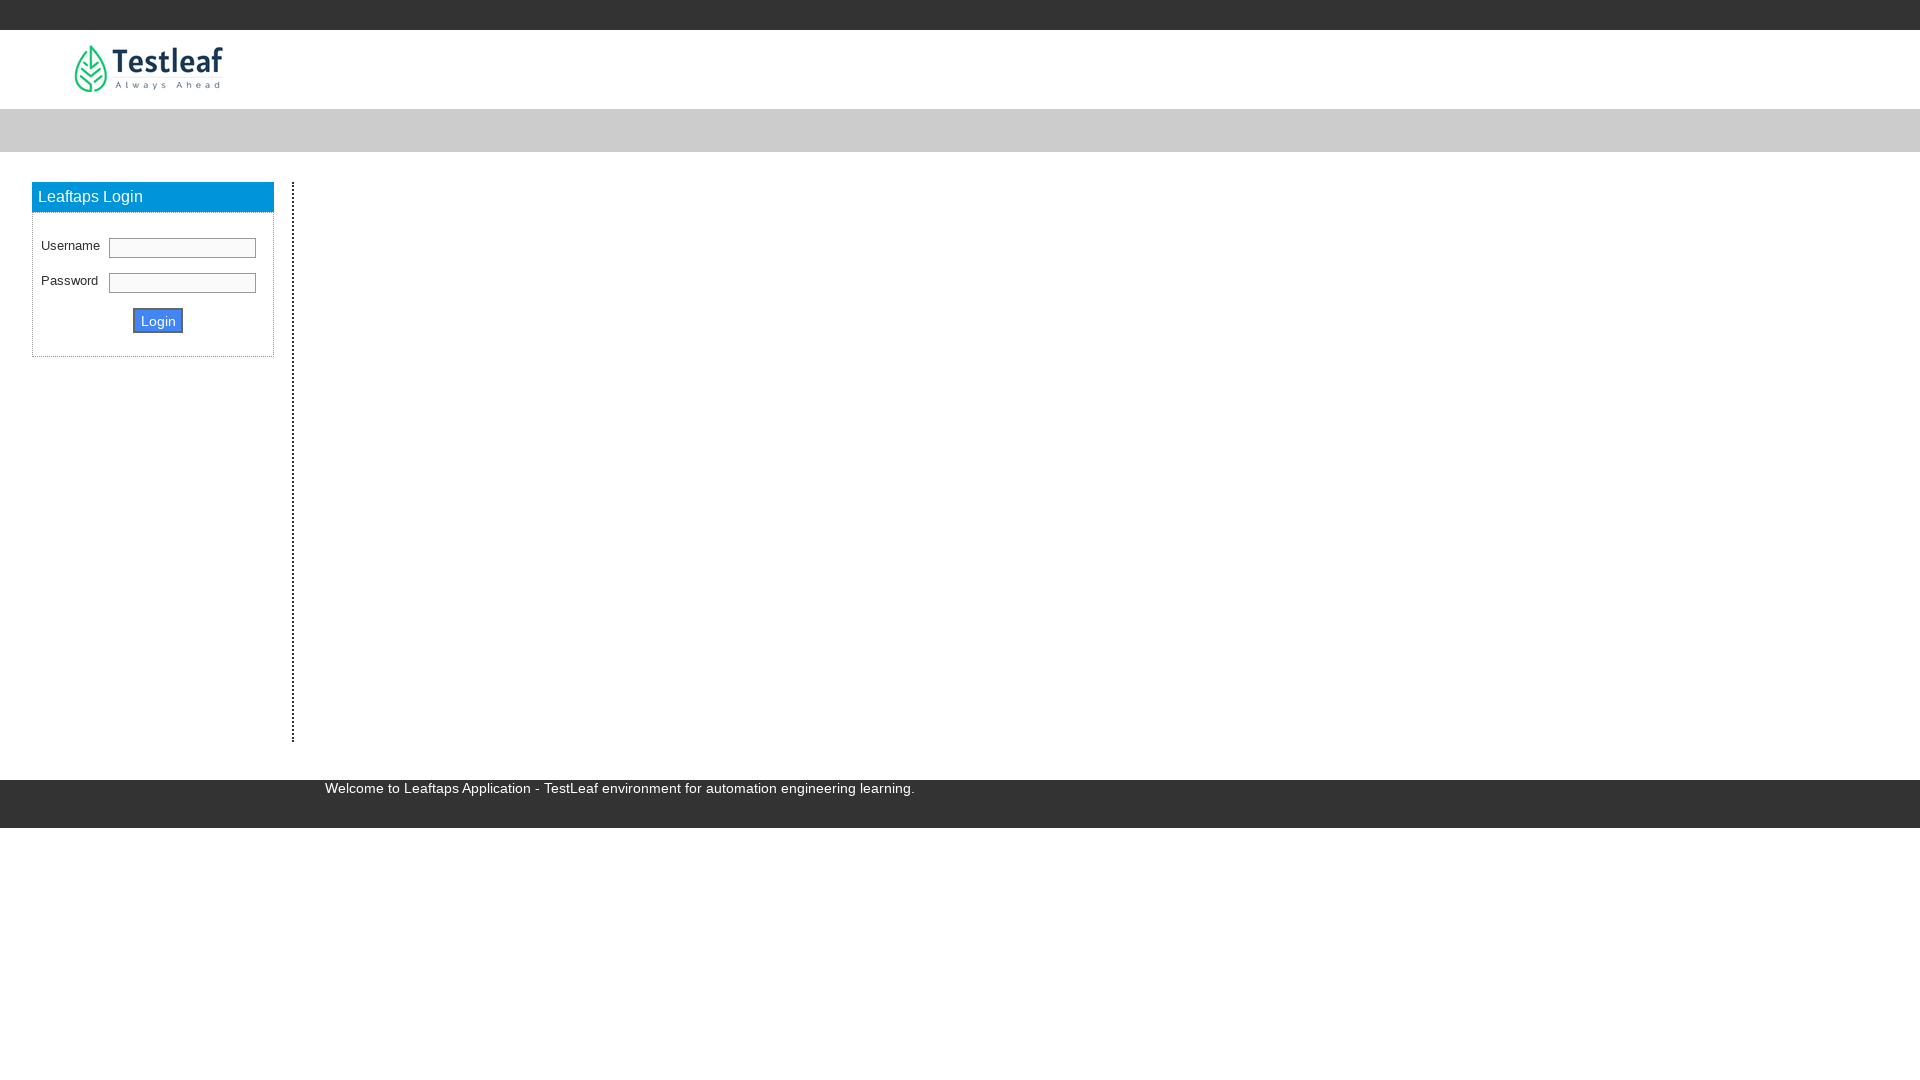

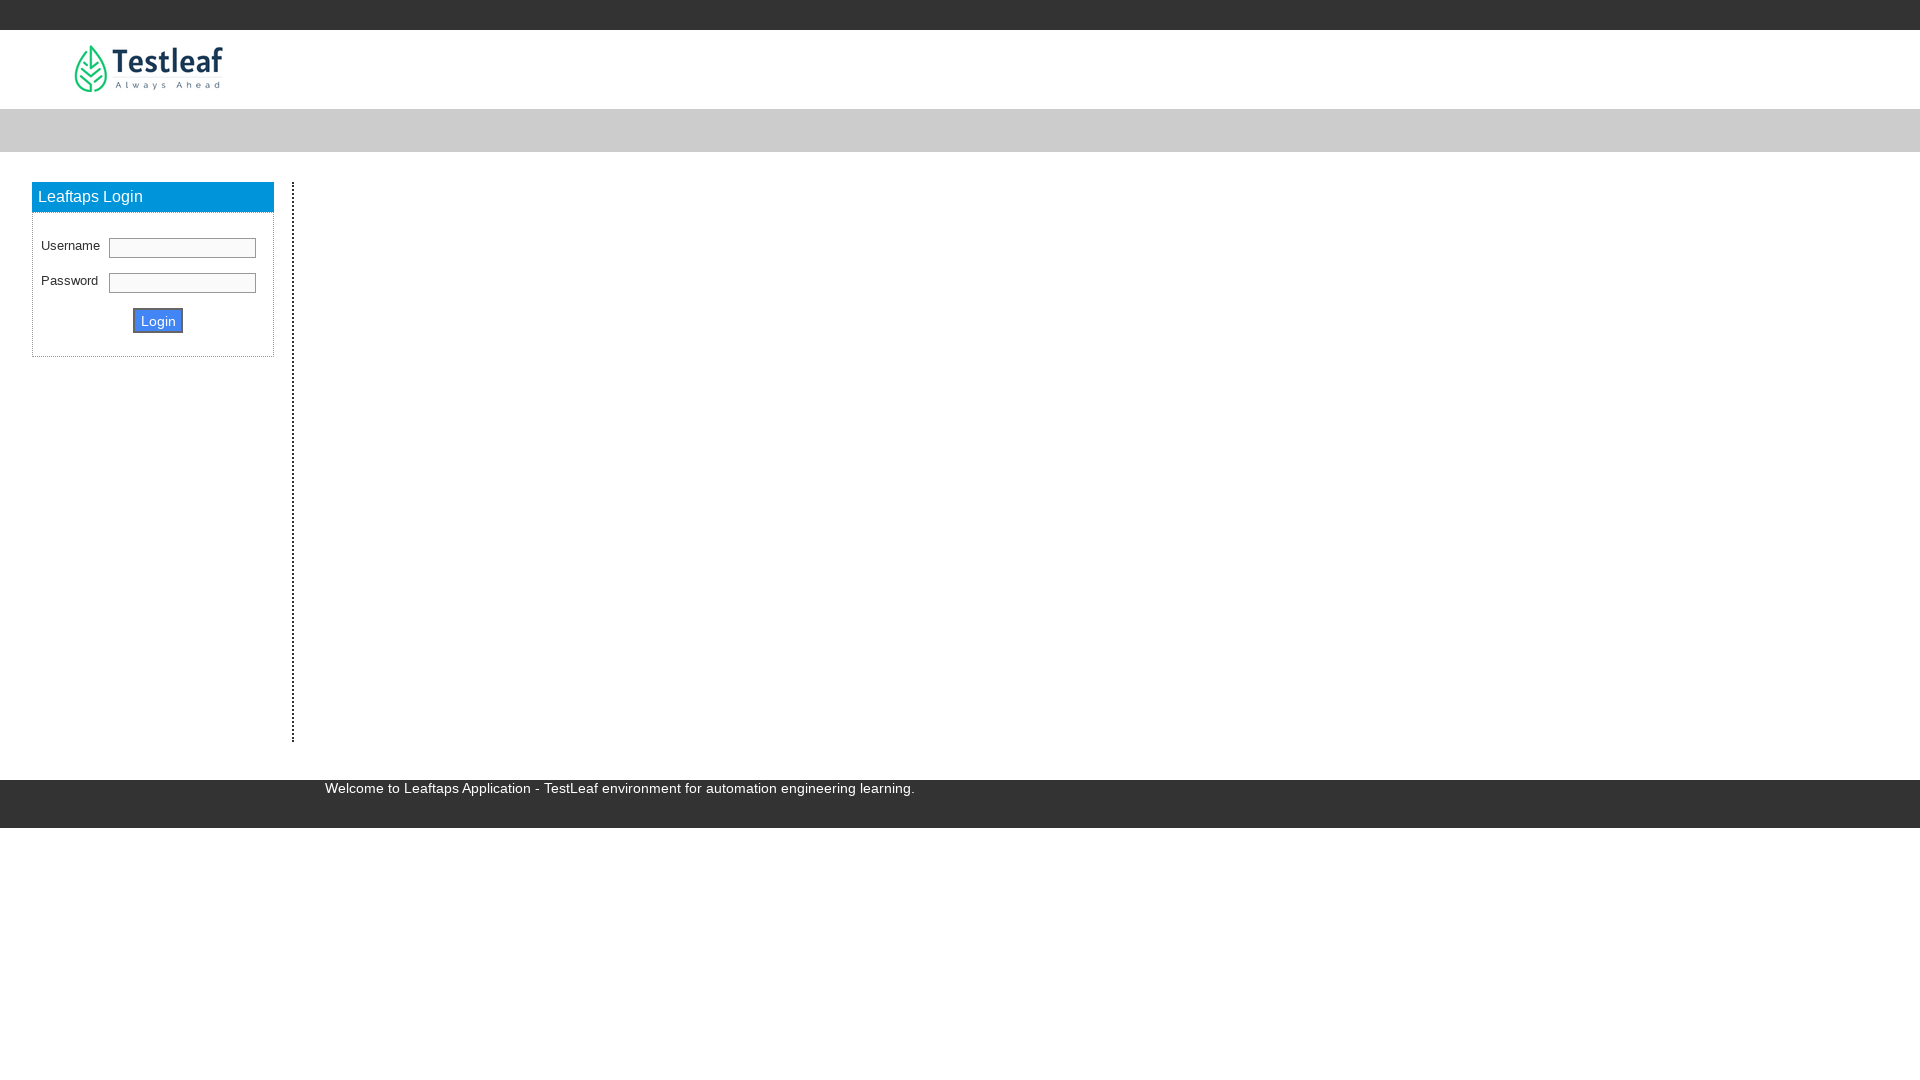